Tests various click actions including single click, double click, and right click on different elements

Starting URL: http://sahitest.com/demo/clicks.htm

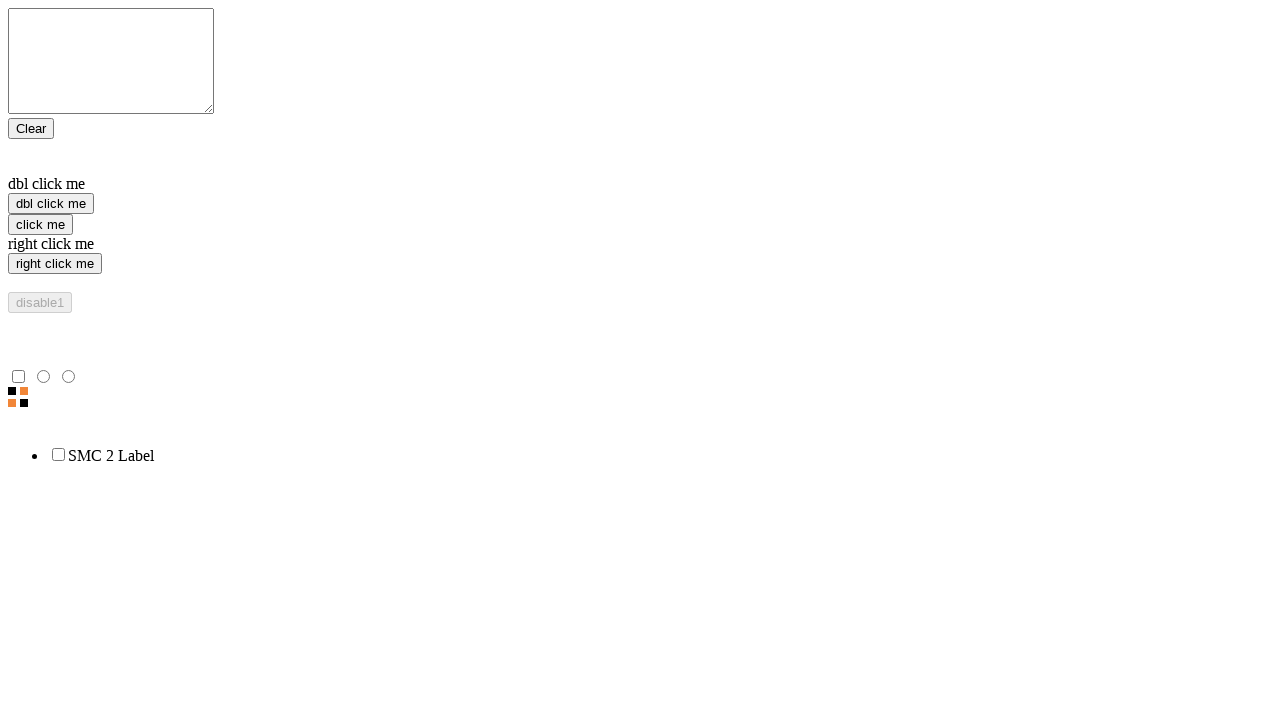

Located single click element
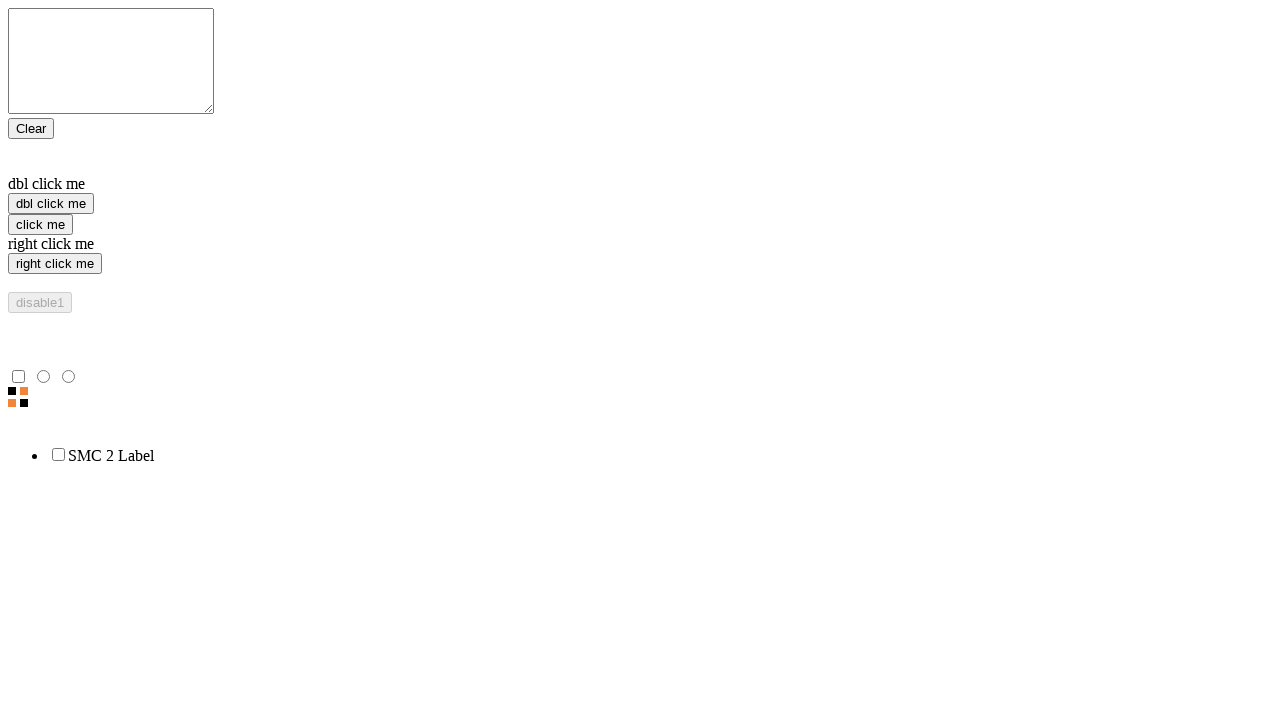

Located double click element
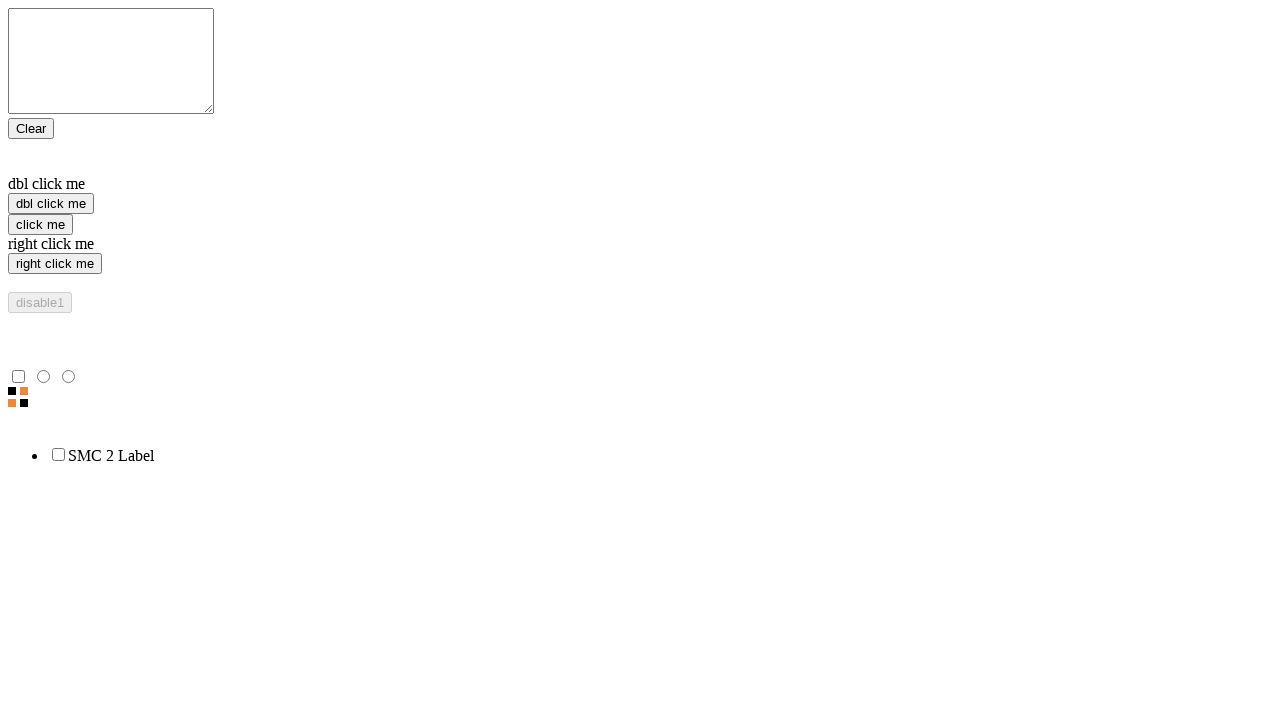

Located right click element
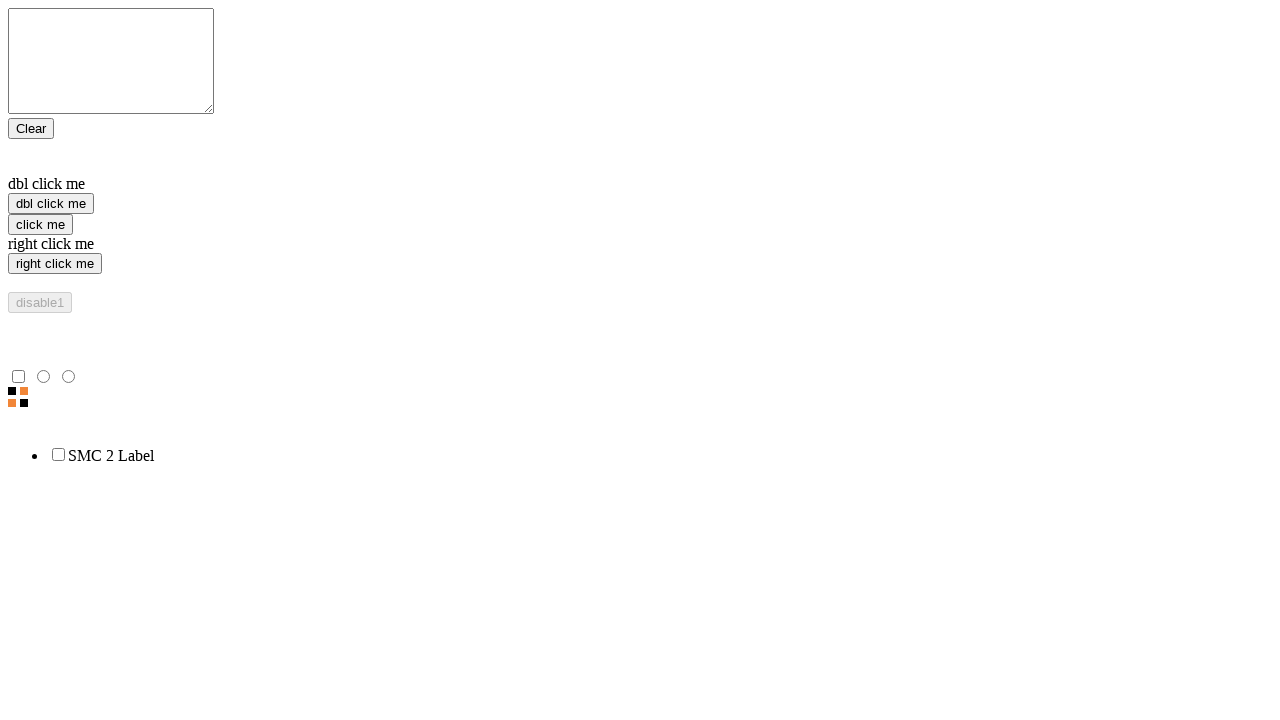

Performed single click on click element at (40, 224) on xpath=//input[@value='click me']
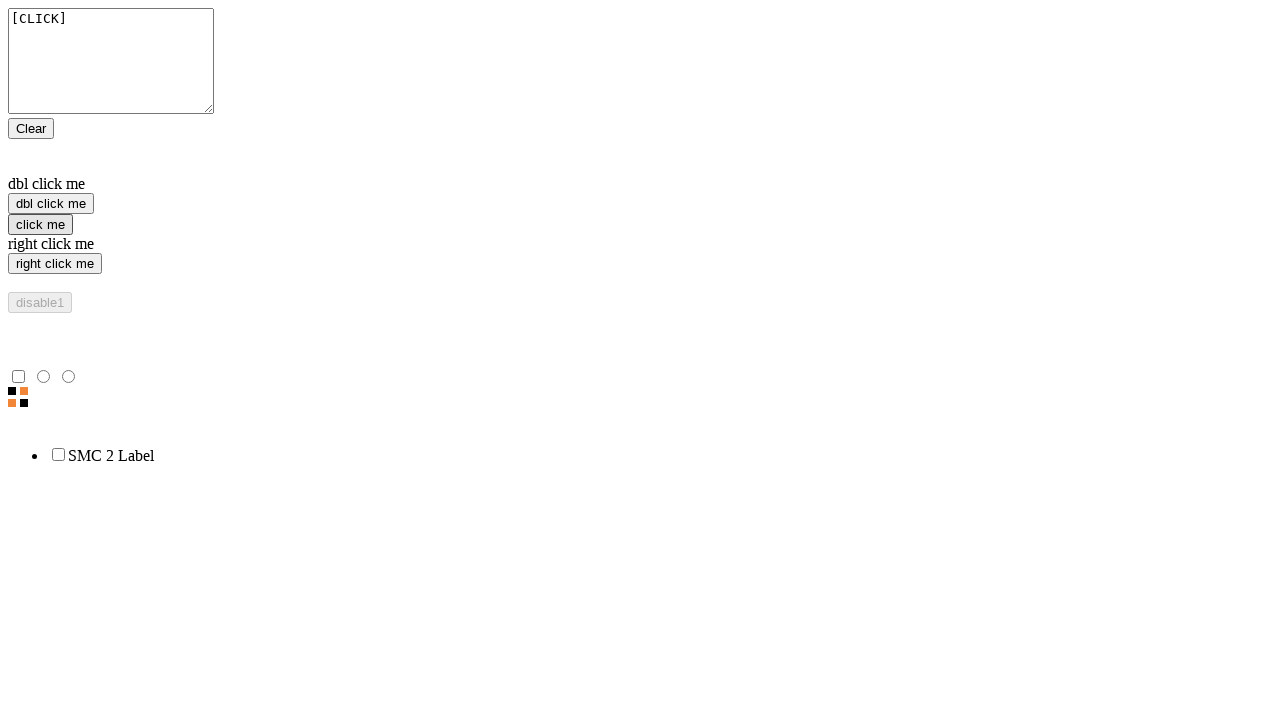

Performed double click on dbl click element at (51, 204) on xpath=//input[@value='dbl click me']
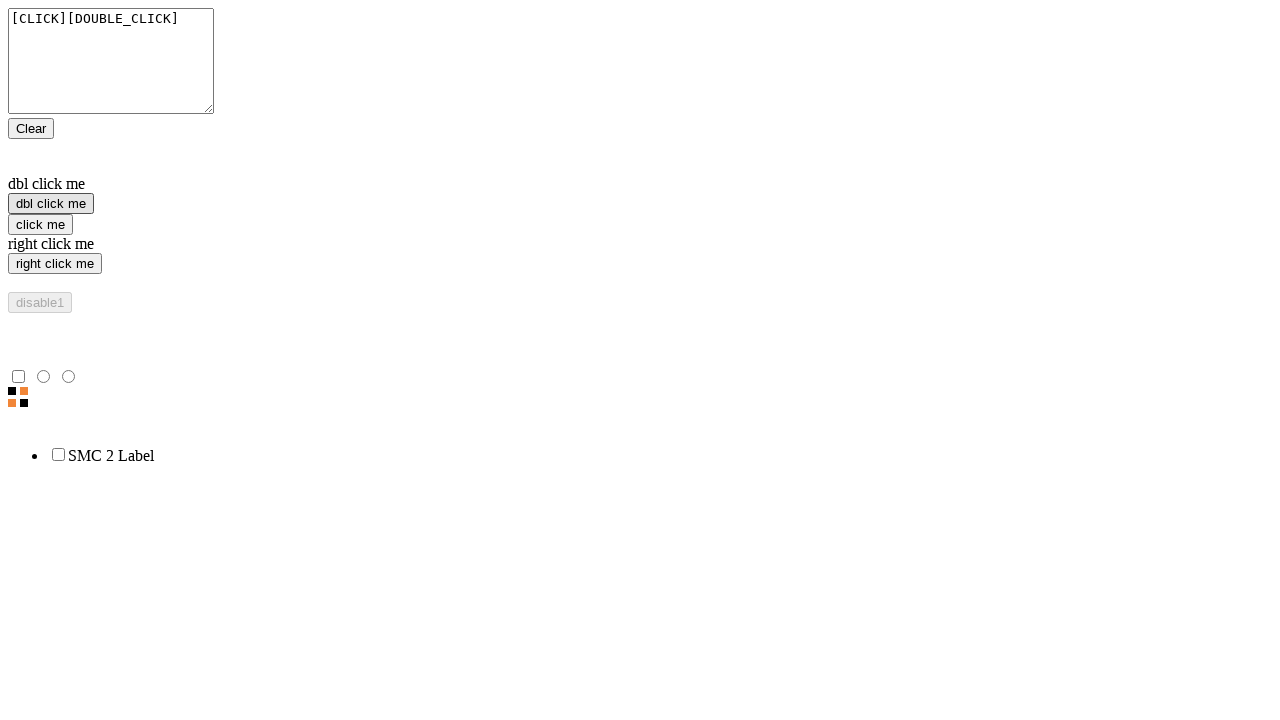

Performed right click on right click element at (55, 264) on xpath=//input[@value='right click me']
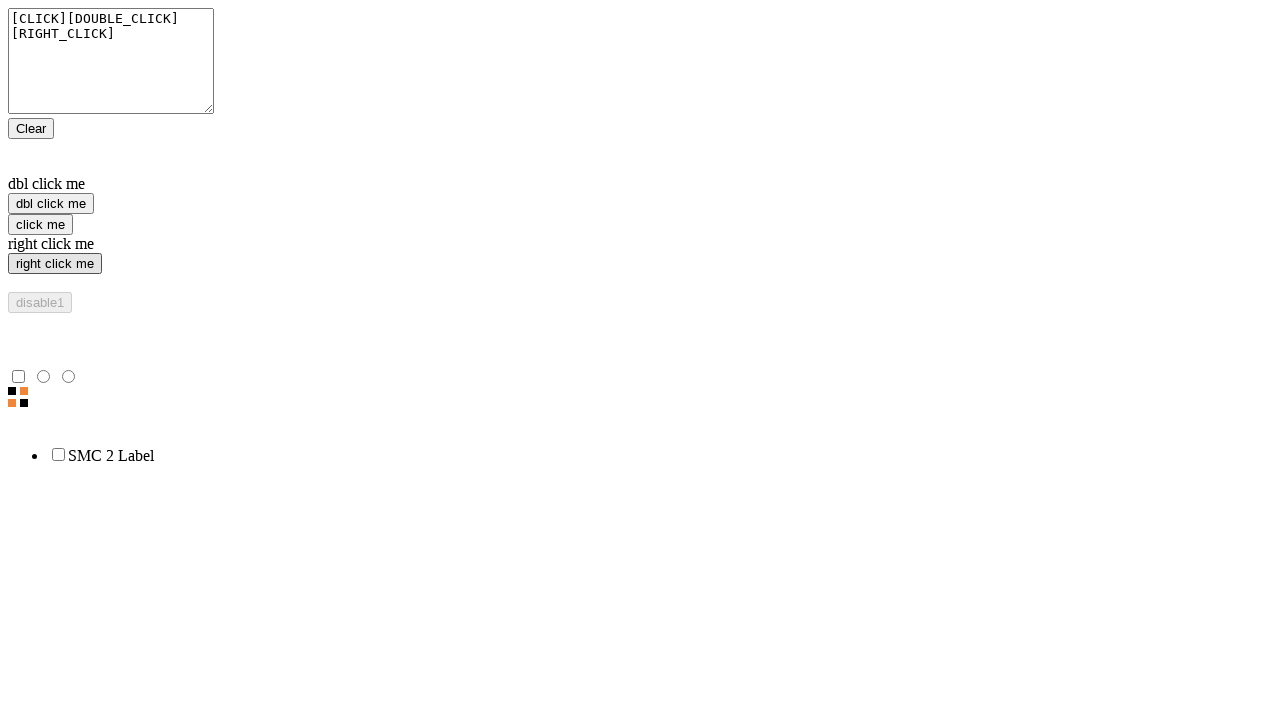

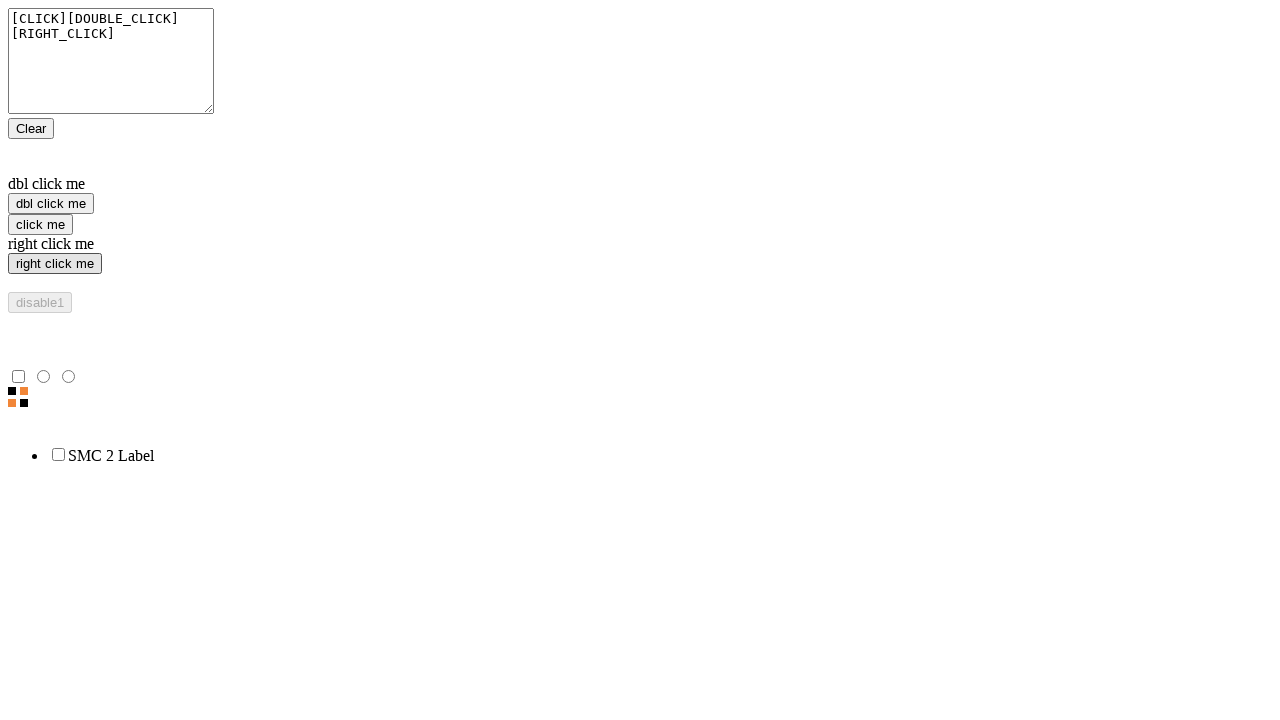